Navigates to Steam store search page, waits for search results to load, clicks on the first game result, and handles the age verification gate if present by selecting a birthdate and clicking view page.

Starting URL: https://store.steampowered.com/search/

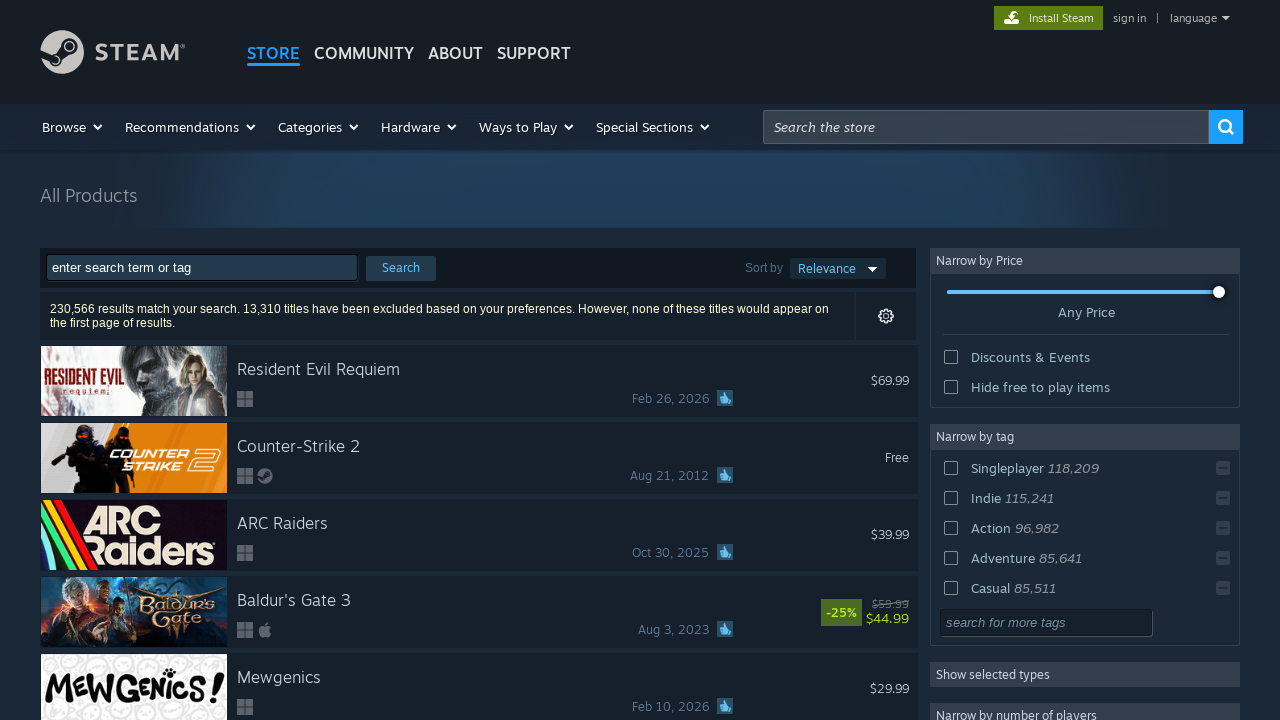

Waited for search results container to load
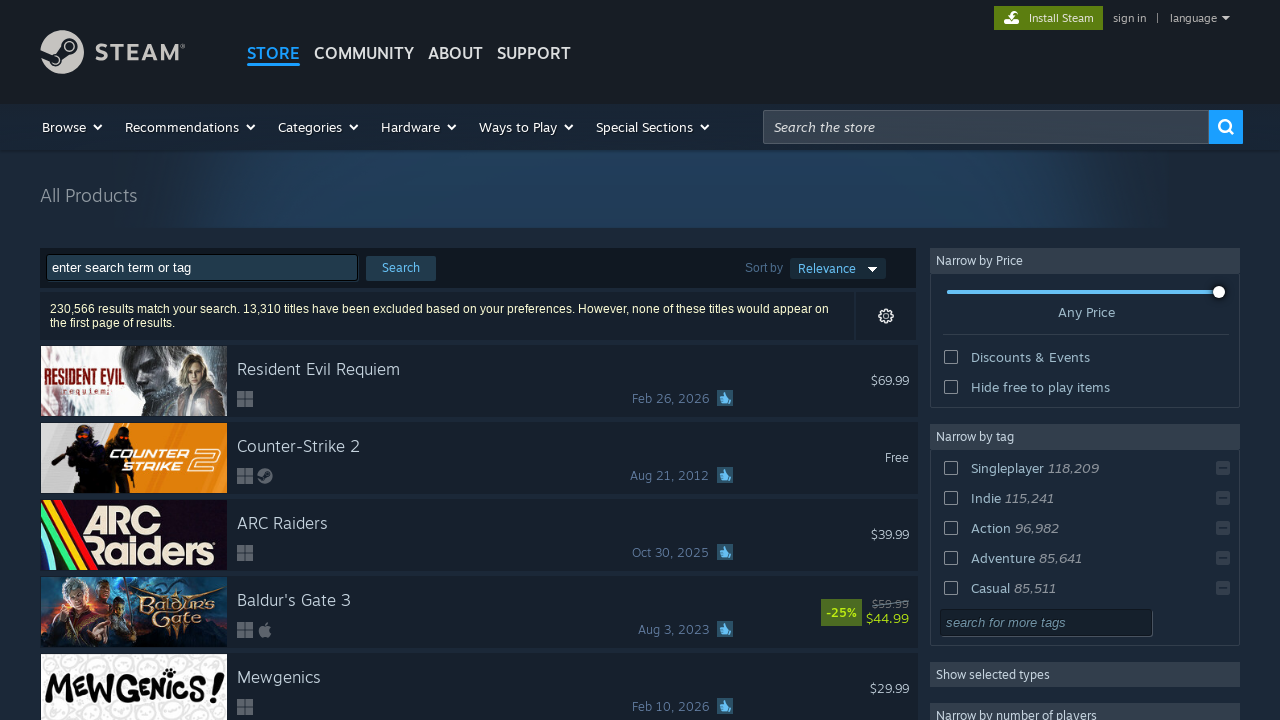

Clicked on the first game in search results at (479, 381) on .search_result_row
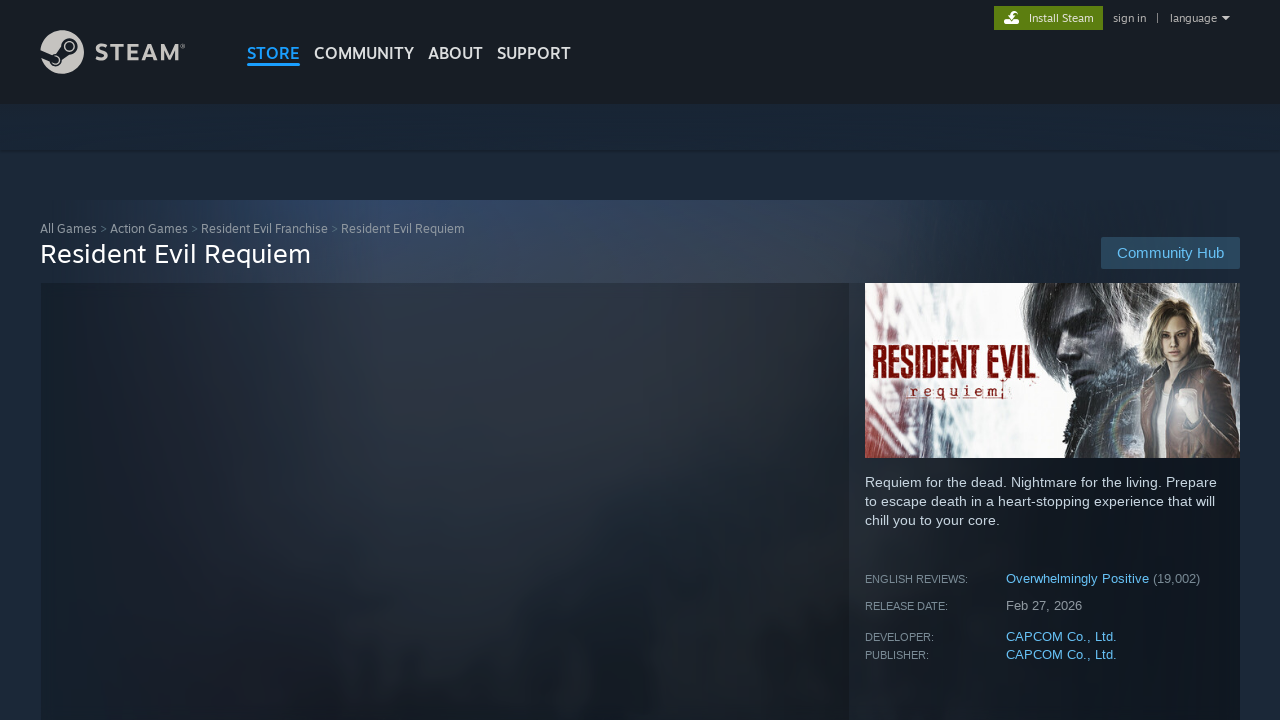

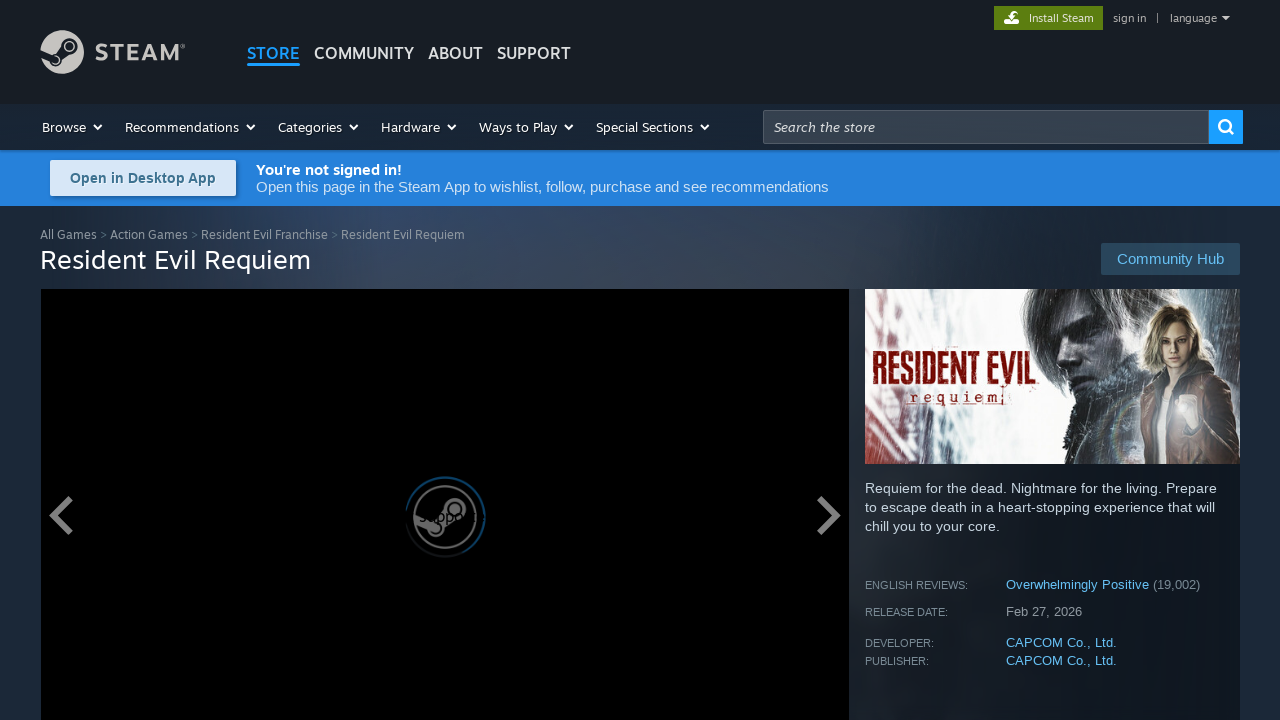